Tests JavaScript confirmation dialog by clicking a button to trigger a confirmation and dismissing it

Starting URL: http://the-internet.herokuapp.com/javascript_alerts

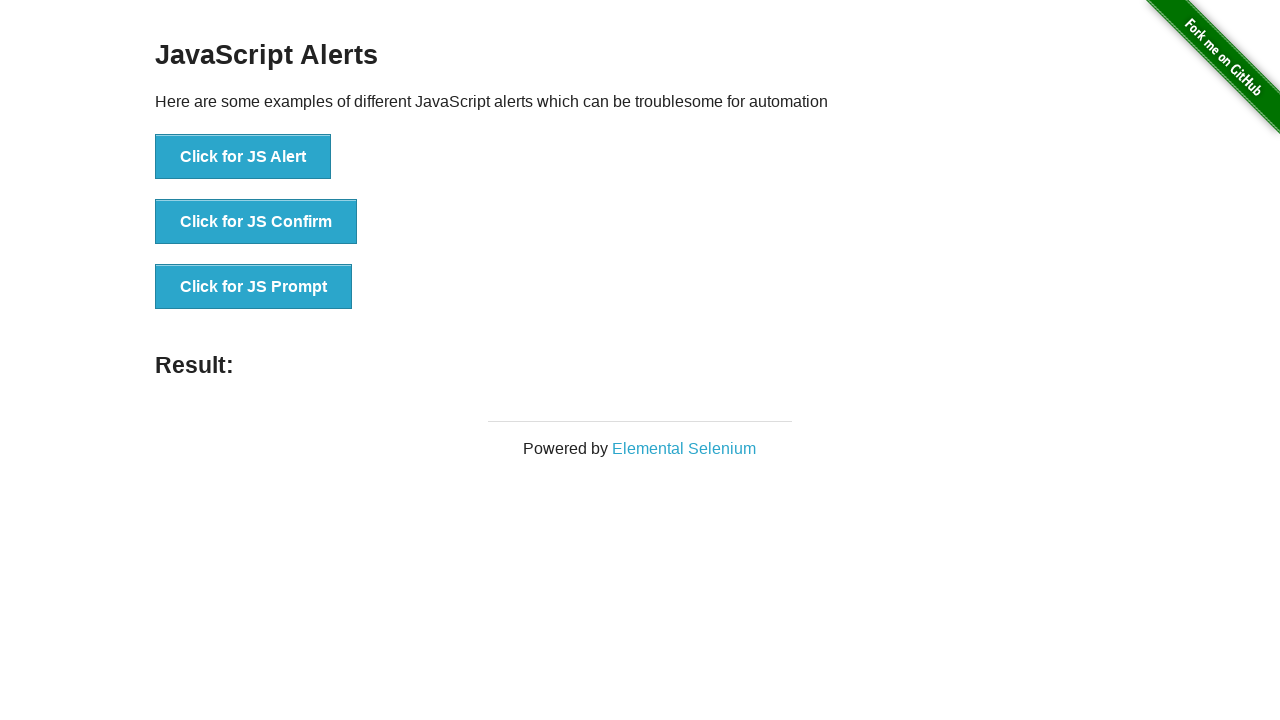

Clicked button to trigger JavaScript confirmation dialog at (256, 222) on xpath=.//*[@id='content']/div/ul/li[2]/button
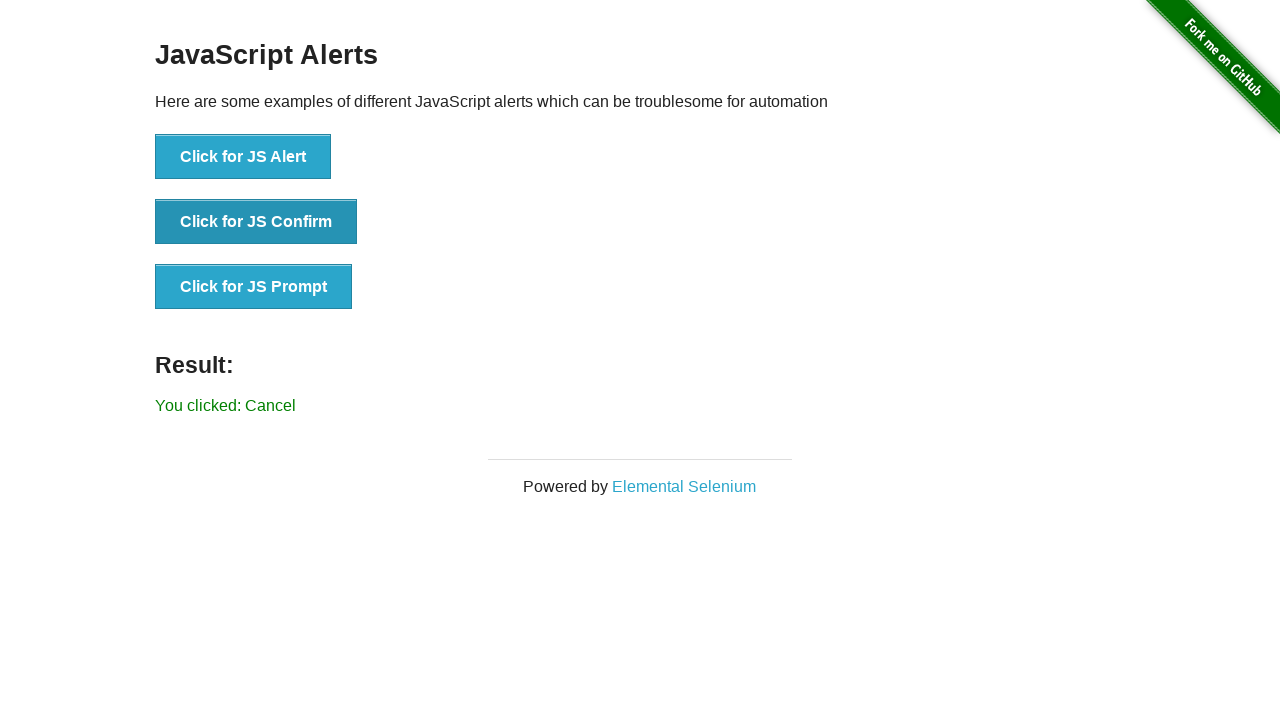

Set up dialog handler to dismiss confirmation dialog
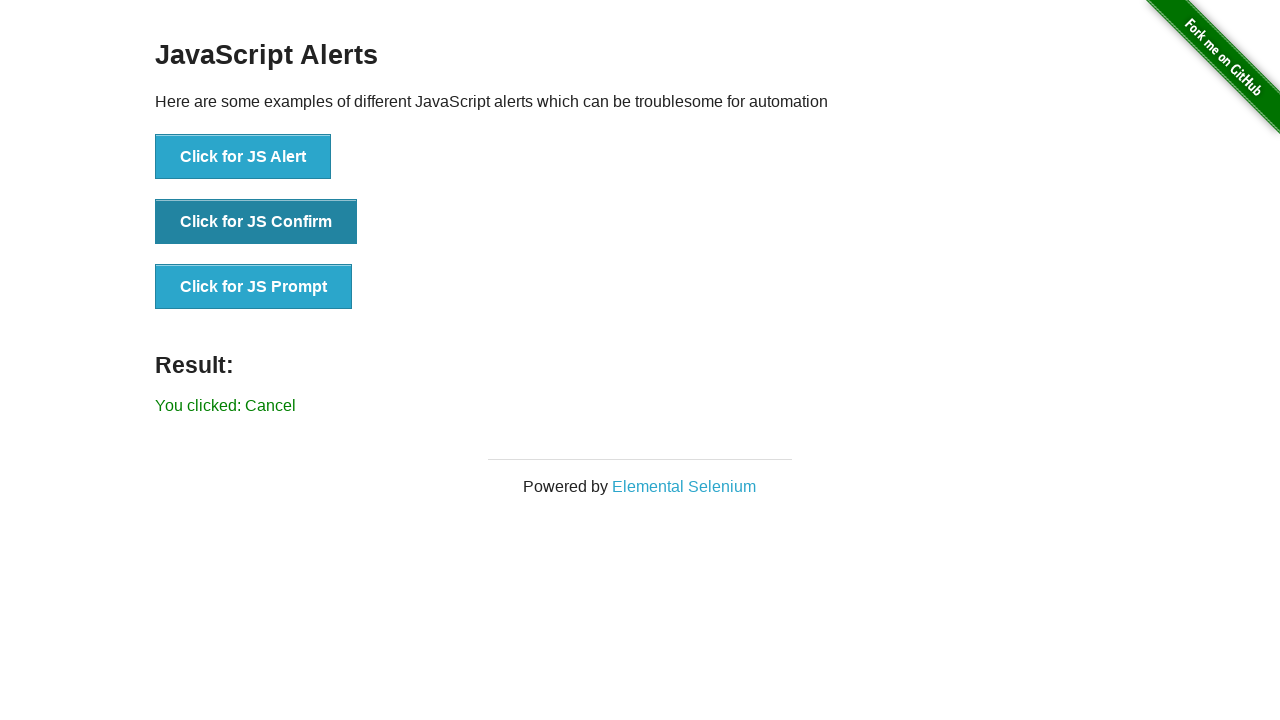

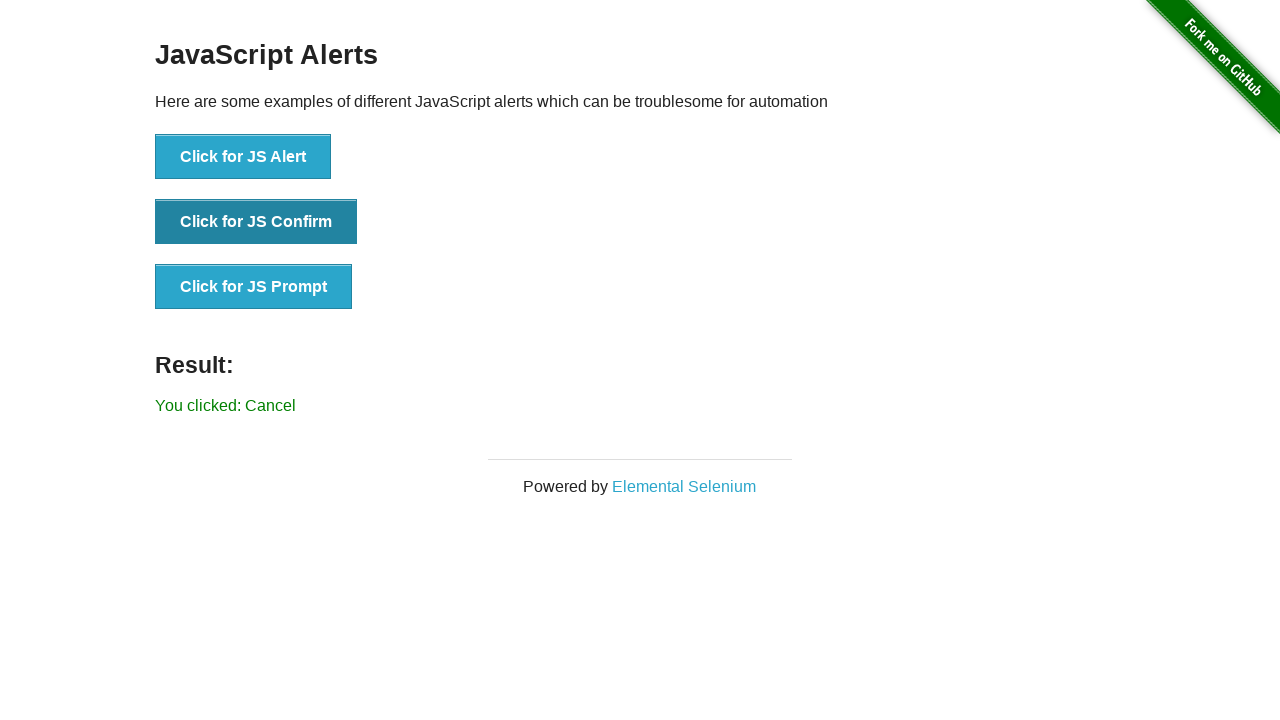